Tests the OrangeHRM forgot password navigation flow by clicking the forgot password link, then clicking cancel to return to the login page, and verifying the page title remains unchanged.

Starting URL: https://opensource-demo.orangehrmlive.com/web/index.php/auth/login

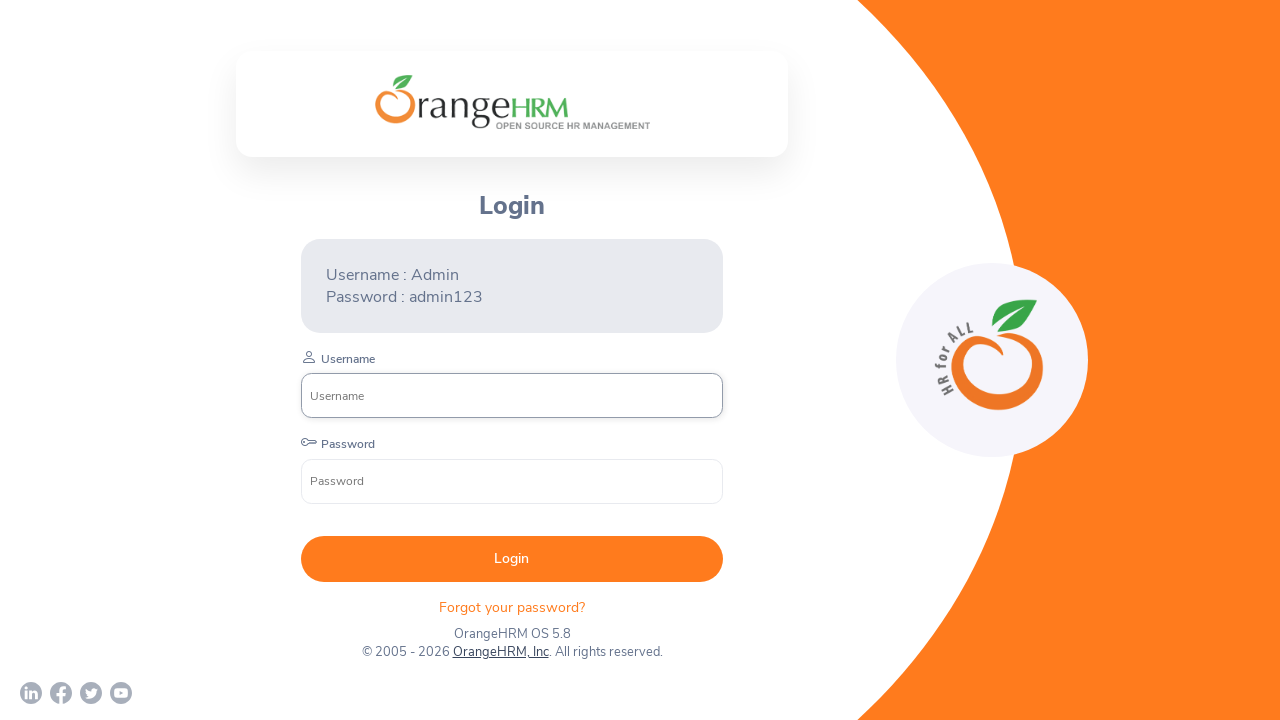

Waited for page to load (networkidle)
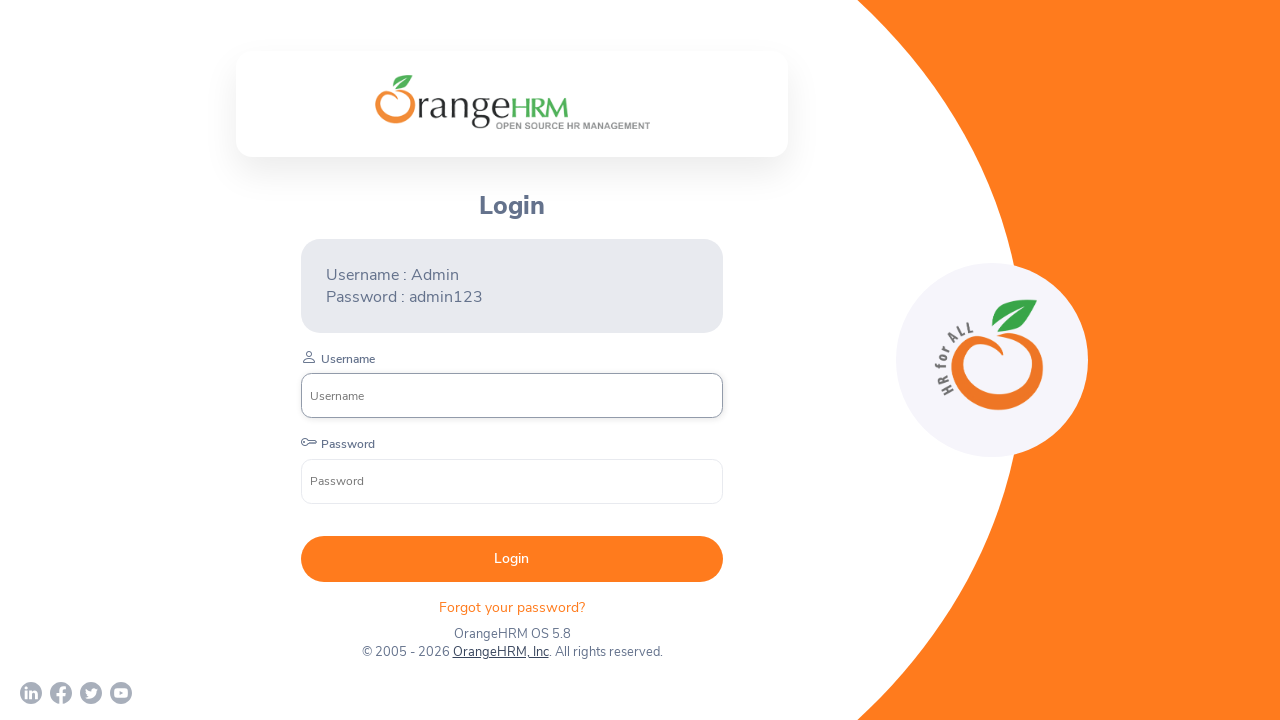

Captured initial page title: 'OrangeHRM'
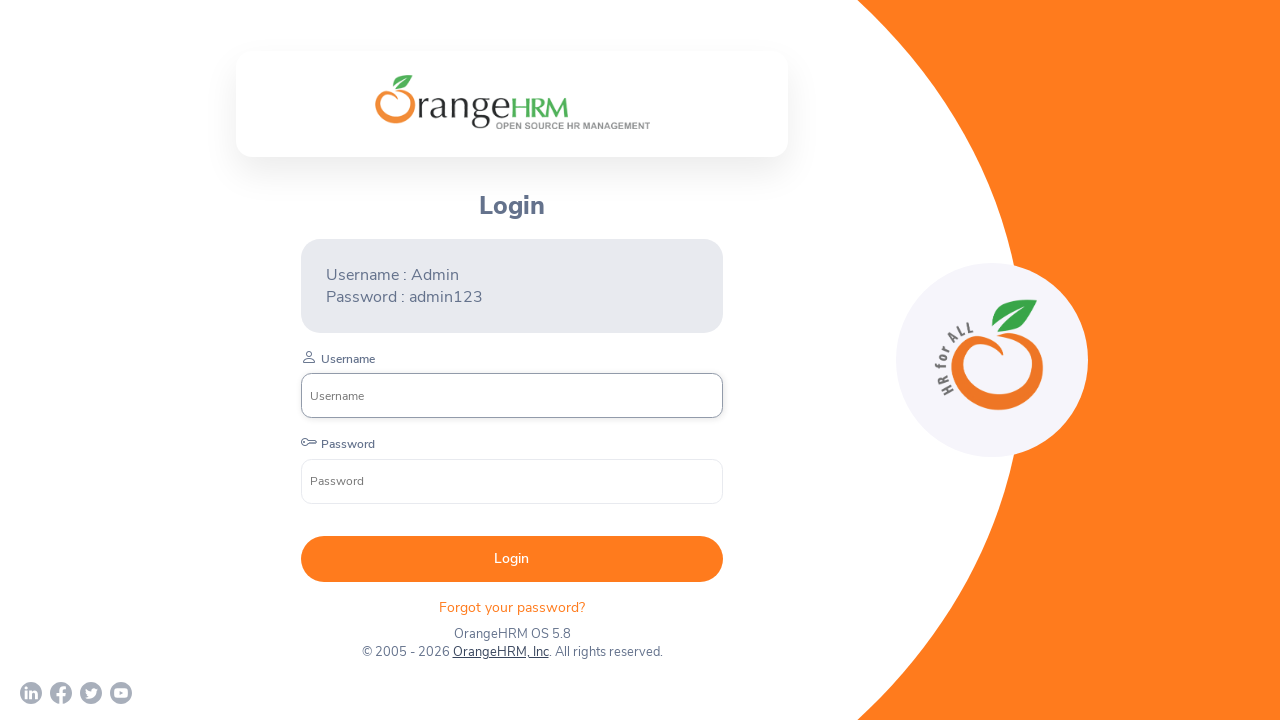

Clicked 'Forgot your password?' link at (512, 607) on p.orangehrm-login-forgot-header
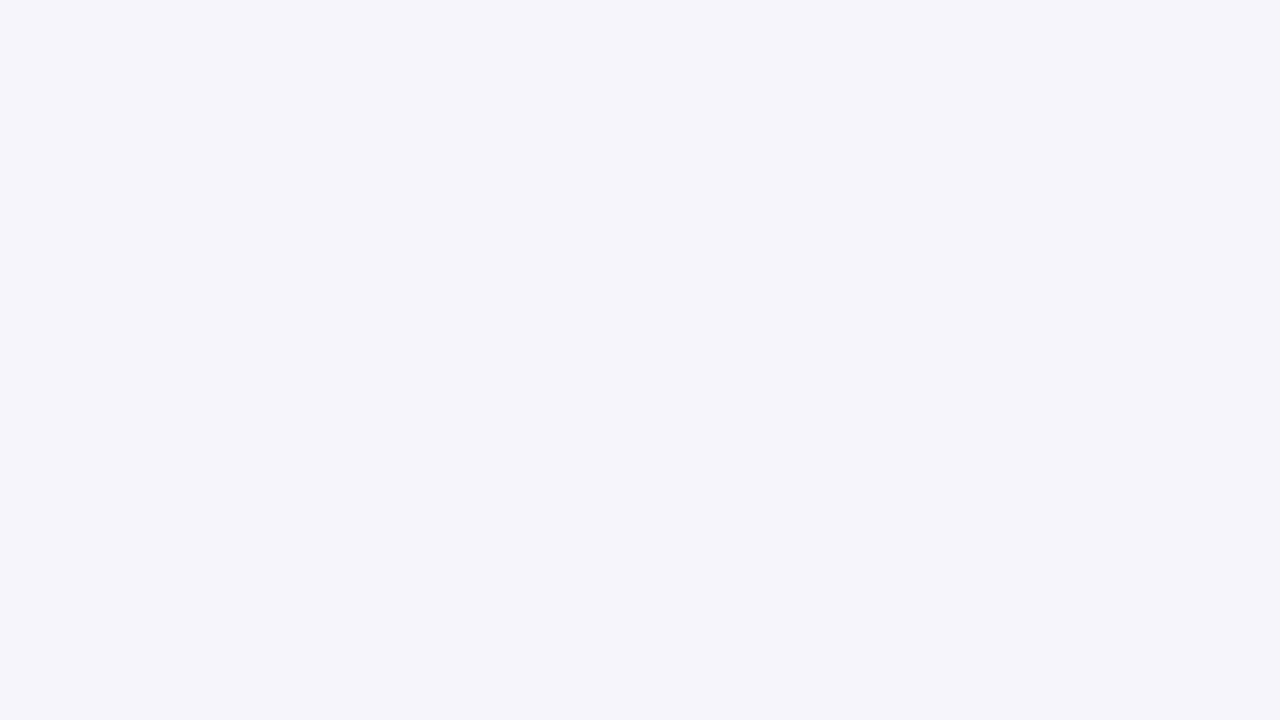

Waited for forgot password page to load (networkidle)
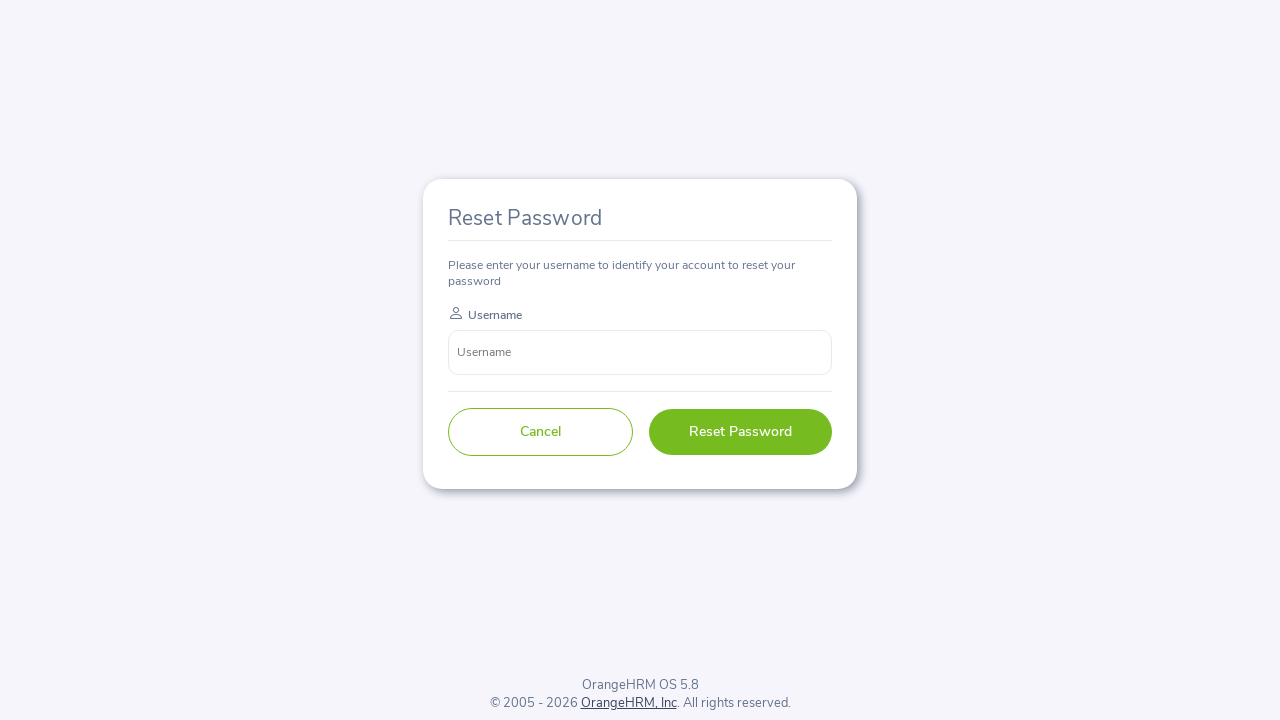

Clicked cancel button to return to login page at (540, 432) on button[type='button']
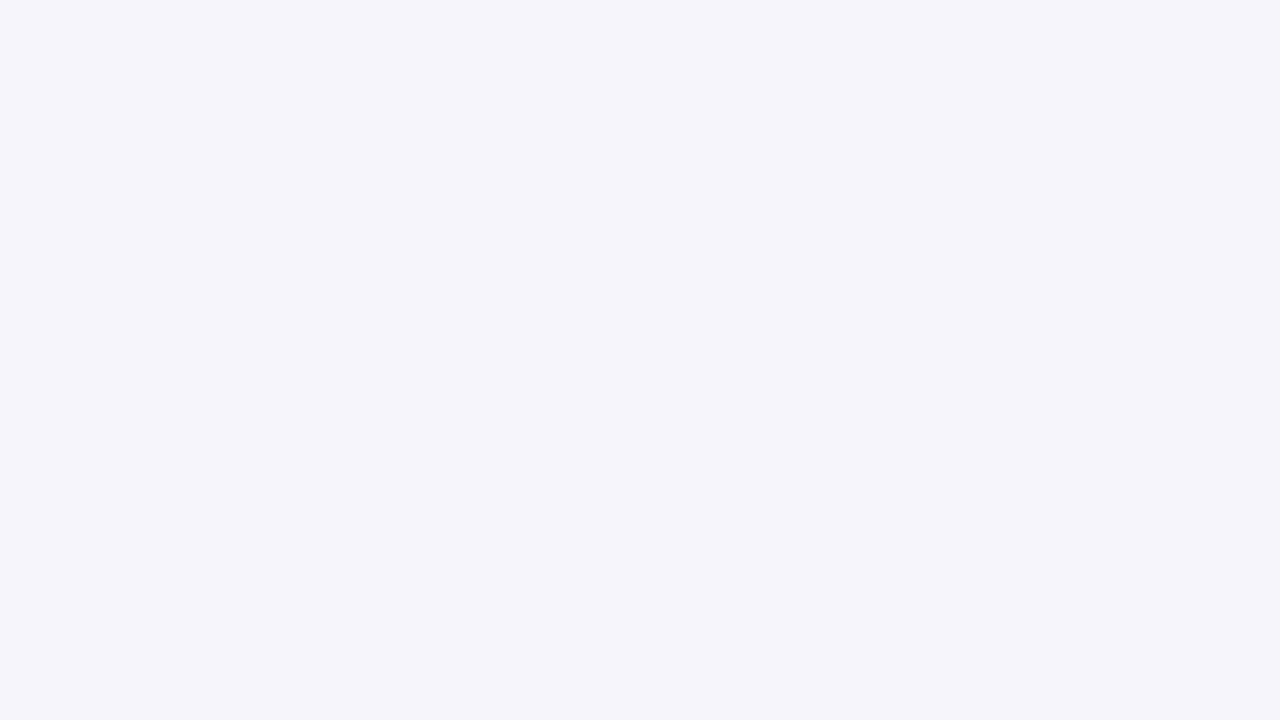

Waited for navigation back to login page (networkidle)
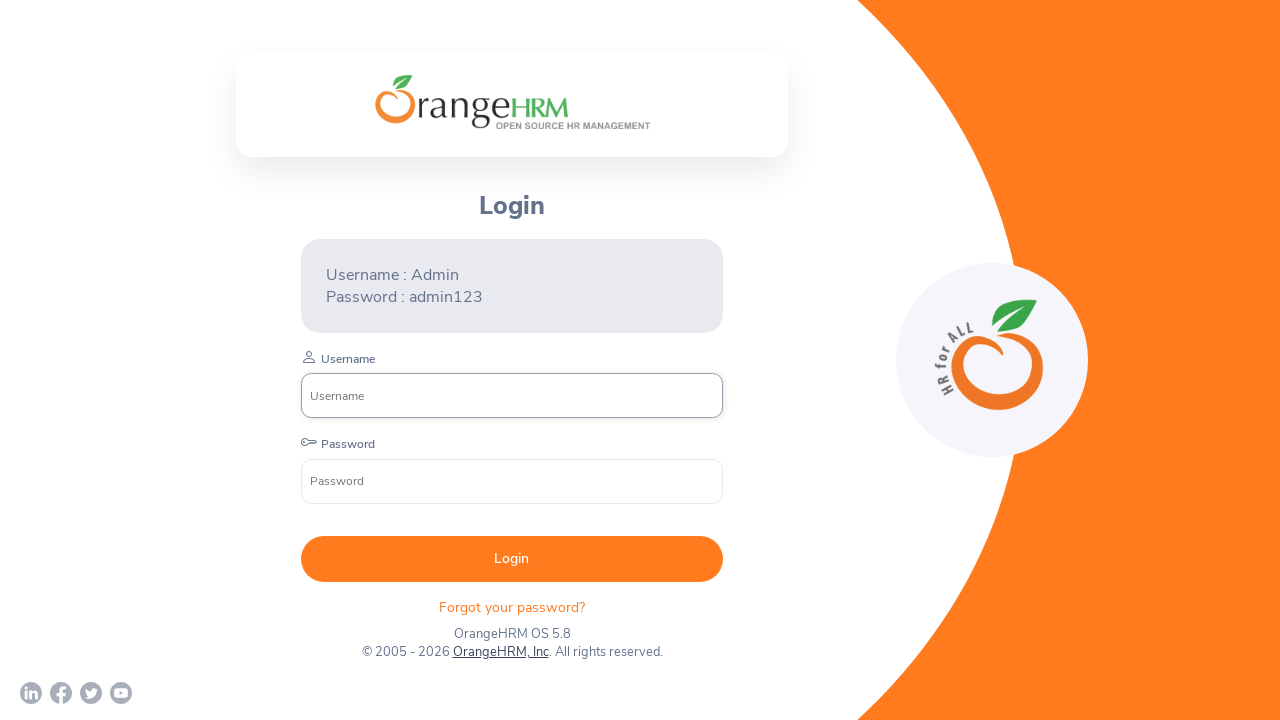

Verified page title matches initial title after returning to login page
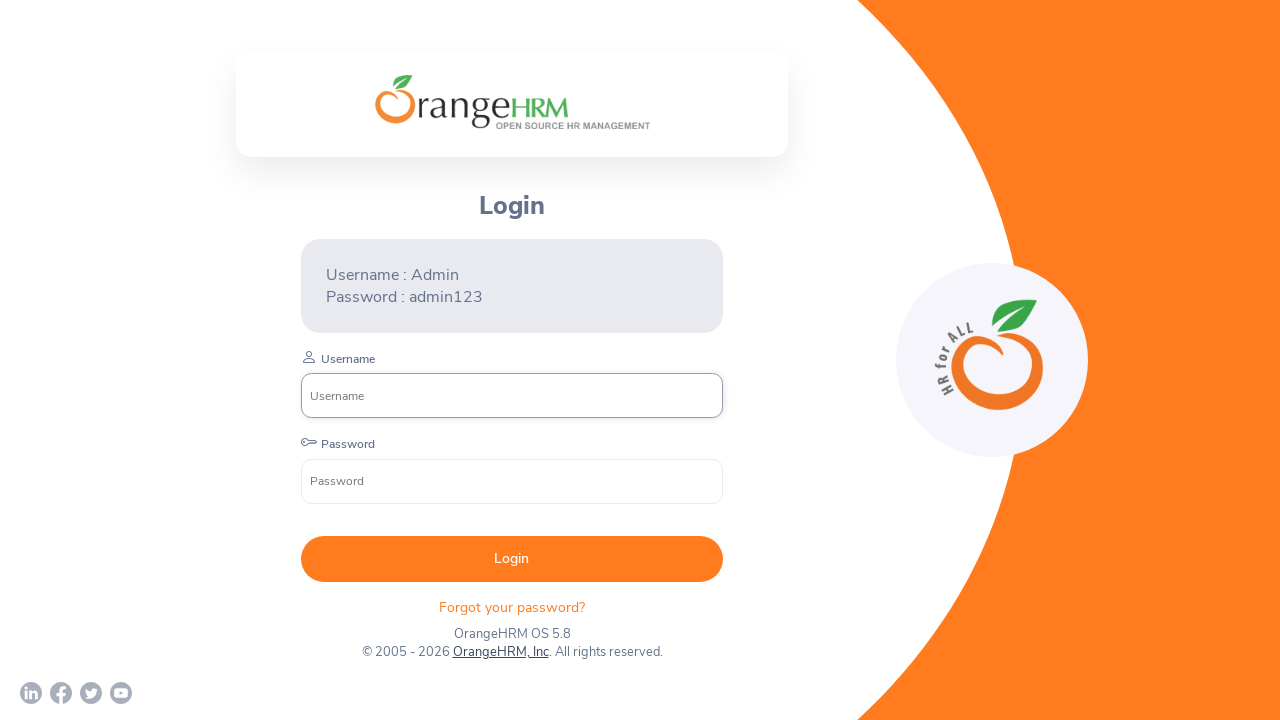

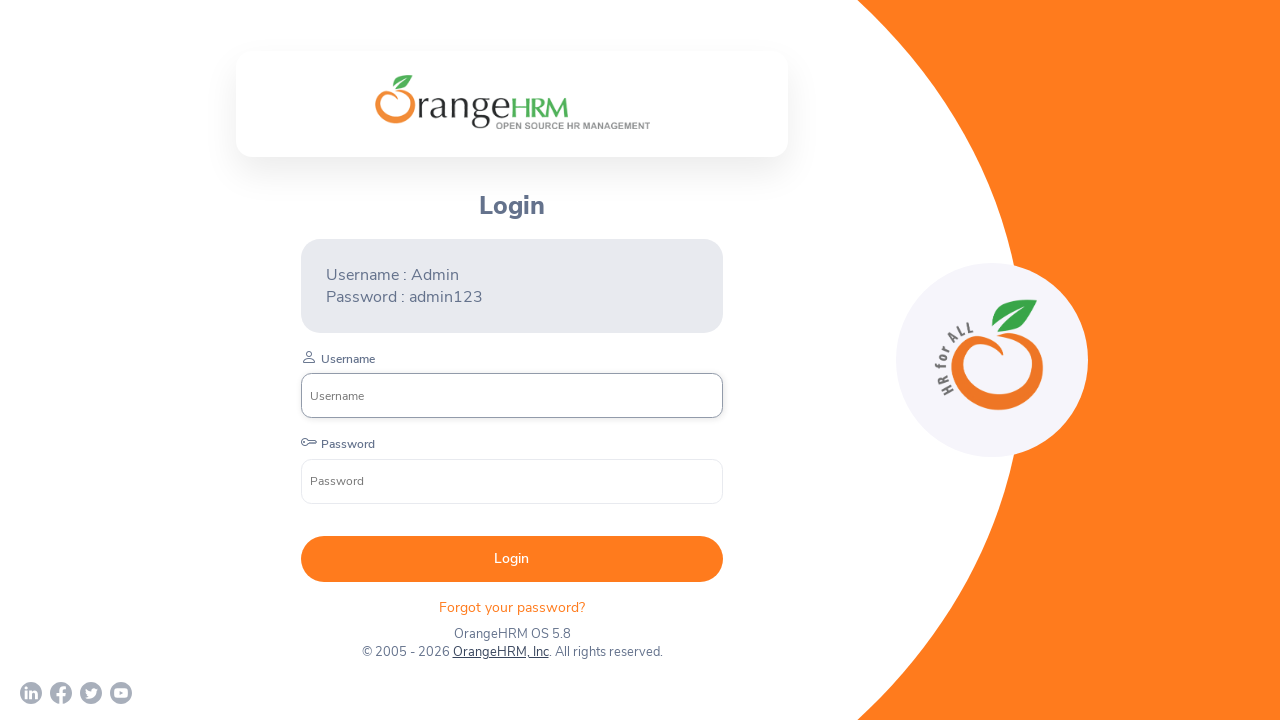